Tests a text box form by filling in user name, email, current address, and permanent address fields, then submitting and verifying the displayed output

Starting URL: https://demoqa.com/text-box

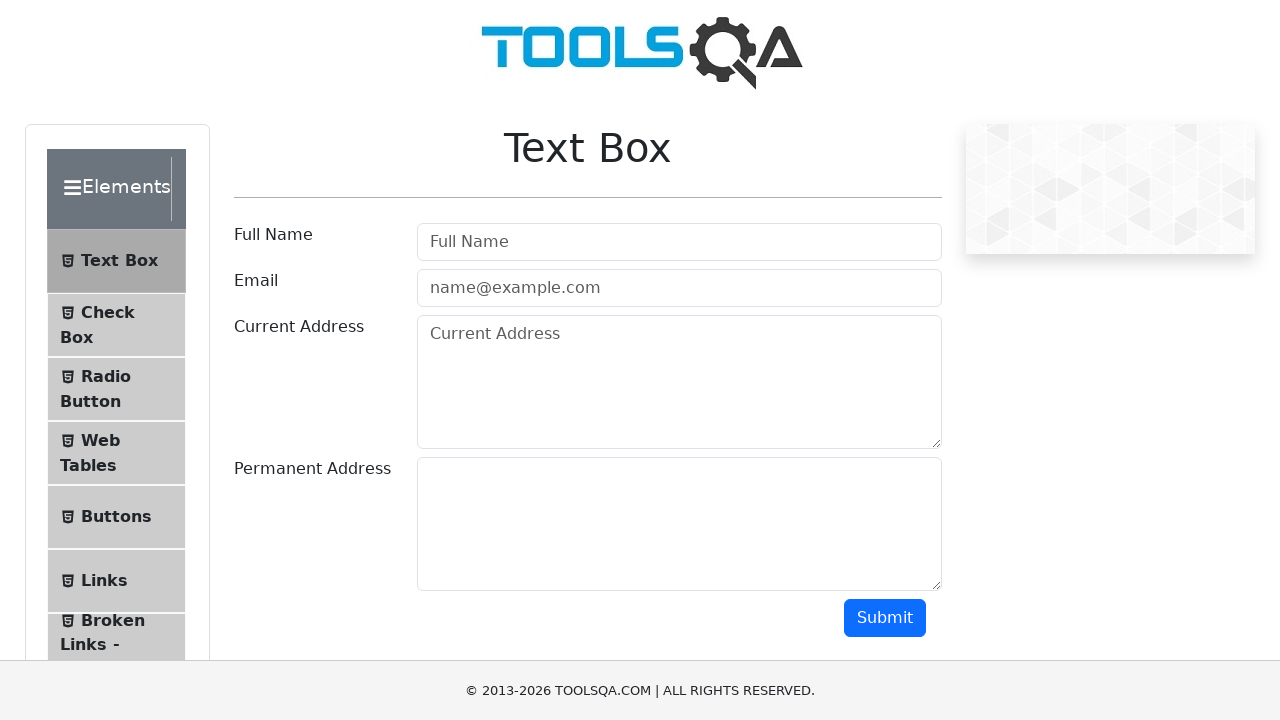

Filled userName field with 'Akiko' on #userName
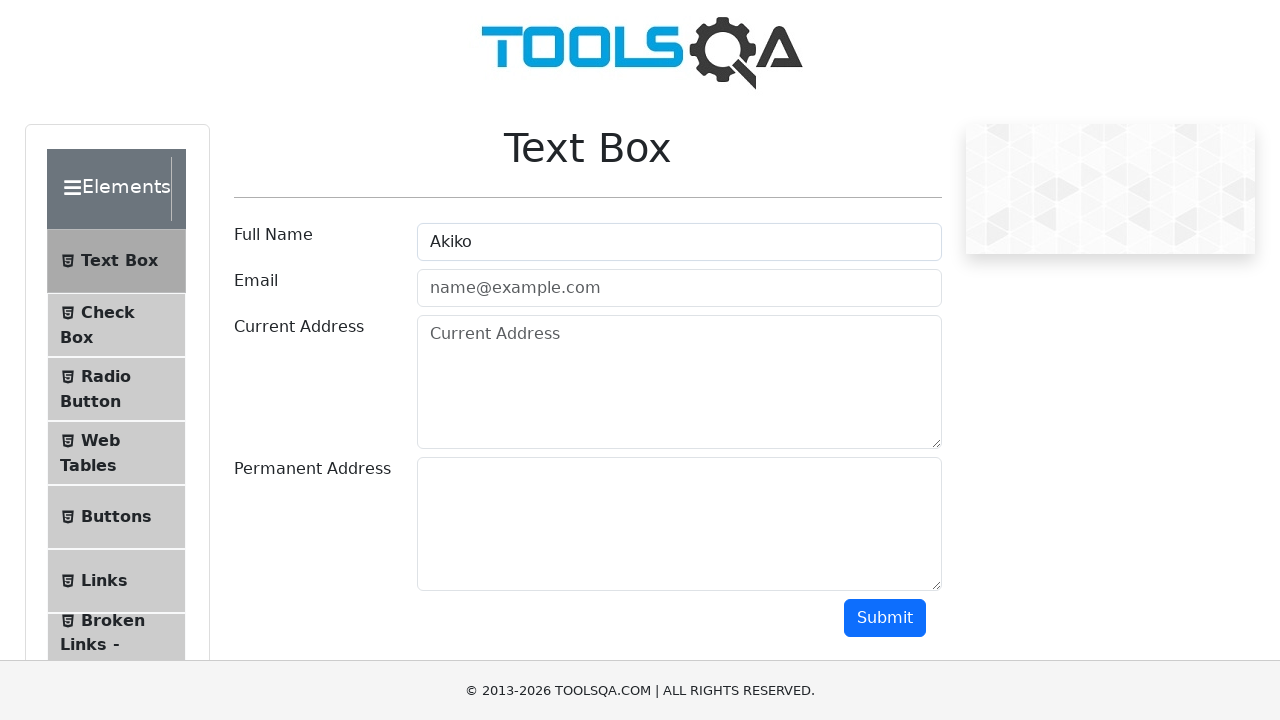

Filled userEmail field with 'iakikoaokii@gmail.com' on #userEmail
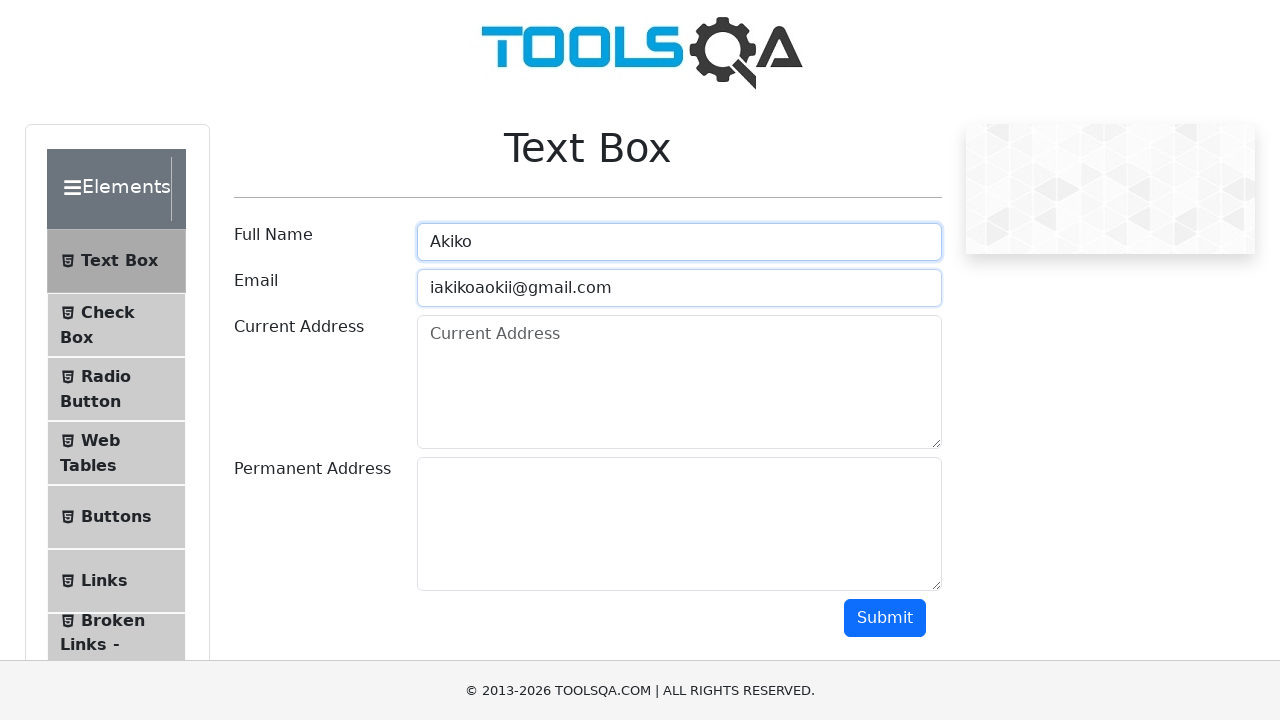

Filled currentAddress field with 'Moscow' on #currentAddress
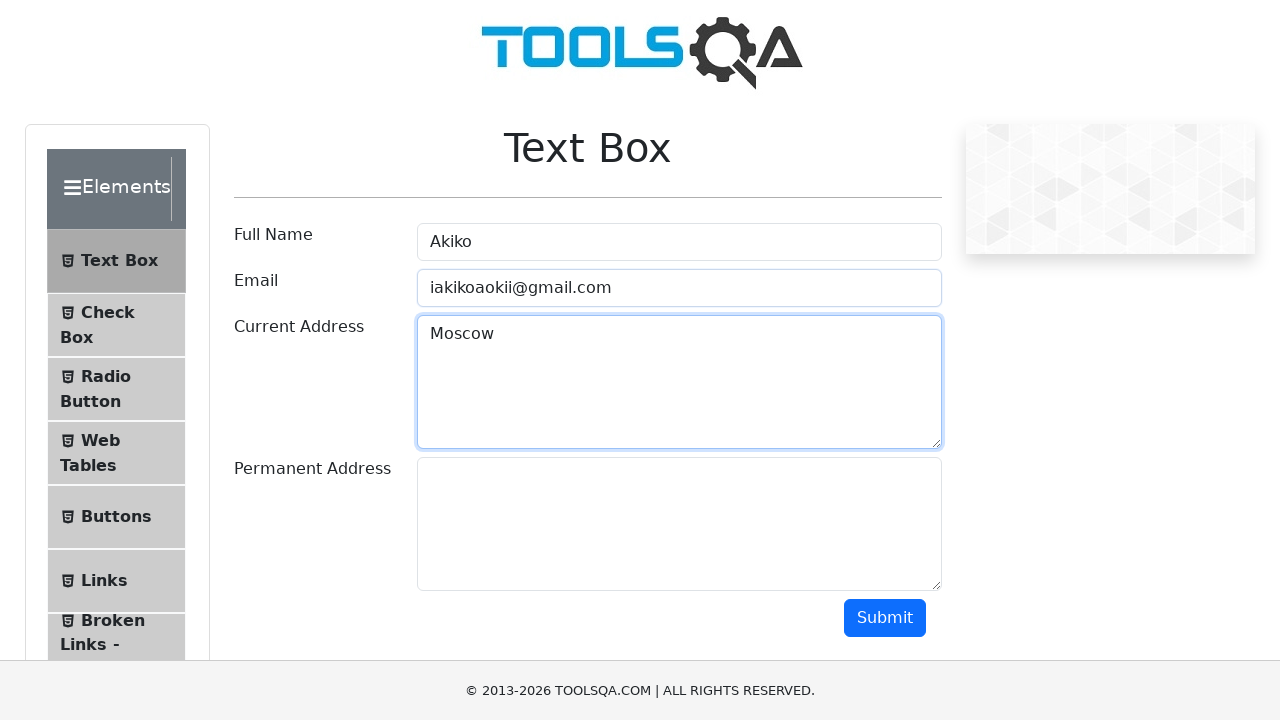

Filled permanentAddress field with 'Street 1, House 1' on #permanentAddress
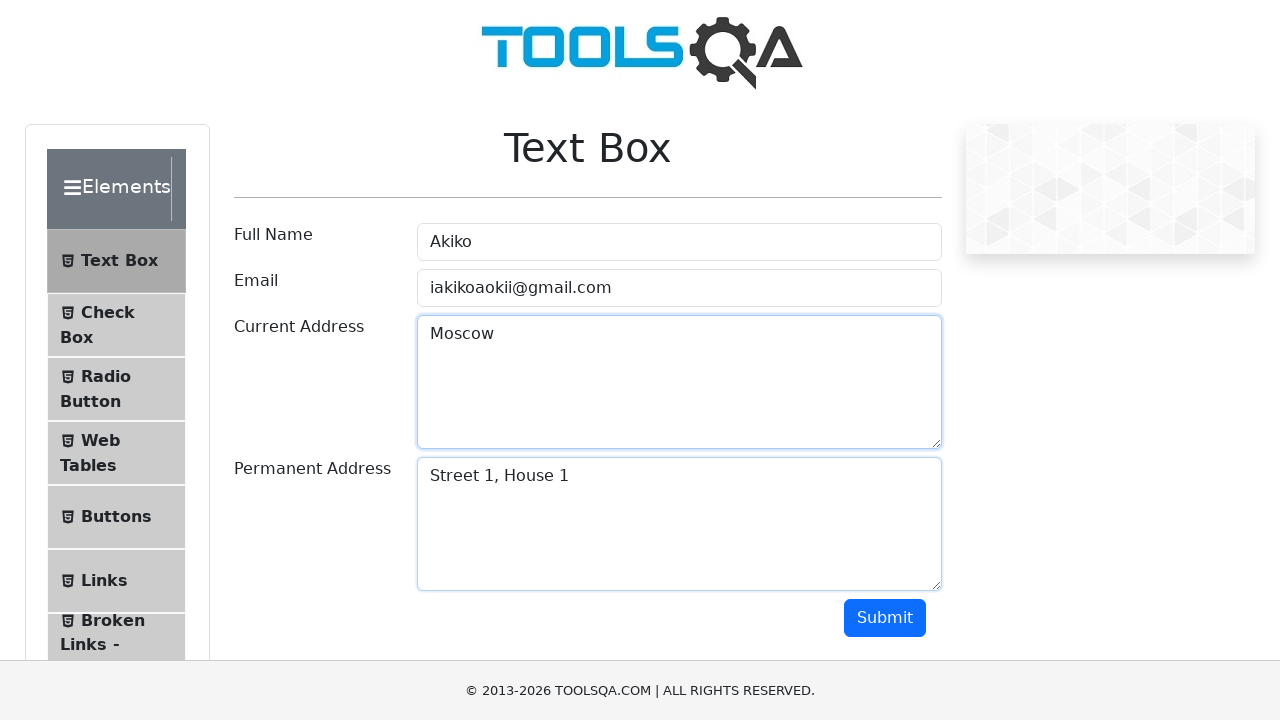

Clicked submit button to submit form at (885, 618) on #submit
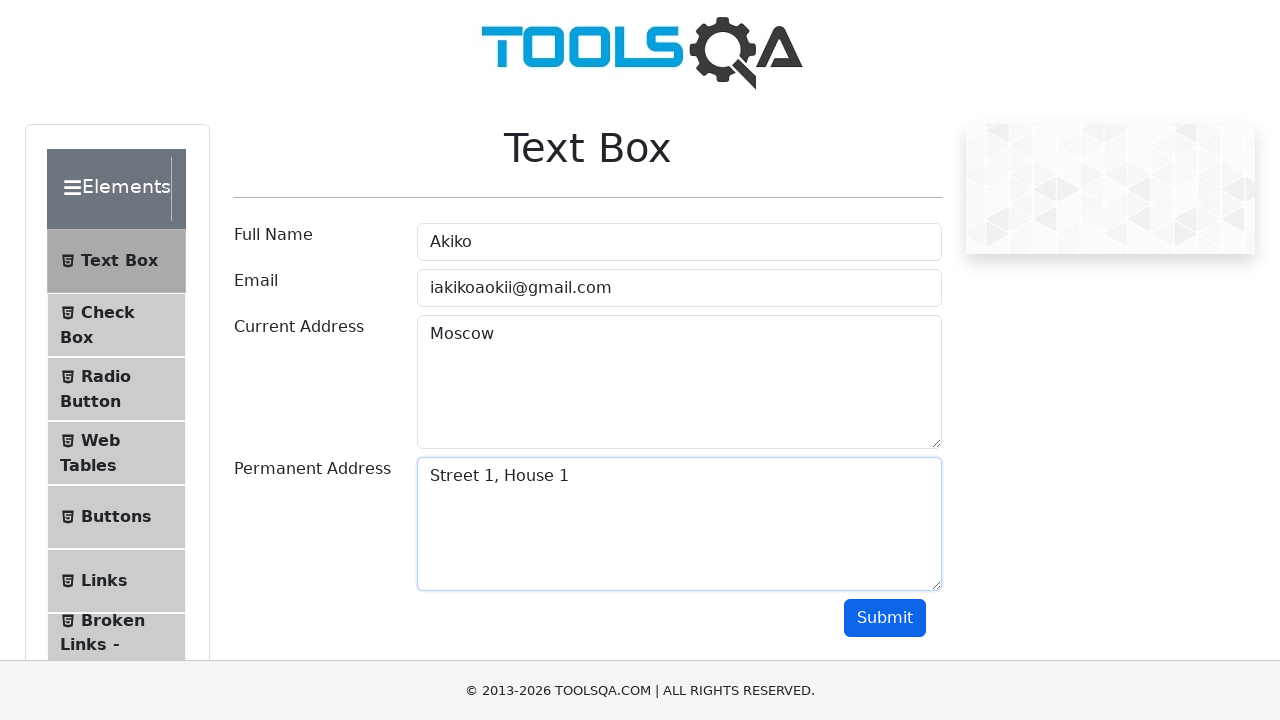

Output name field appeared
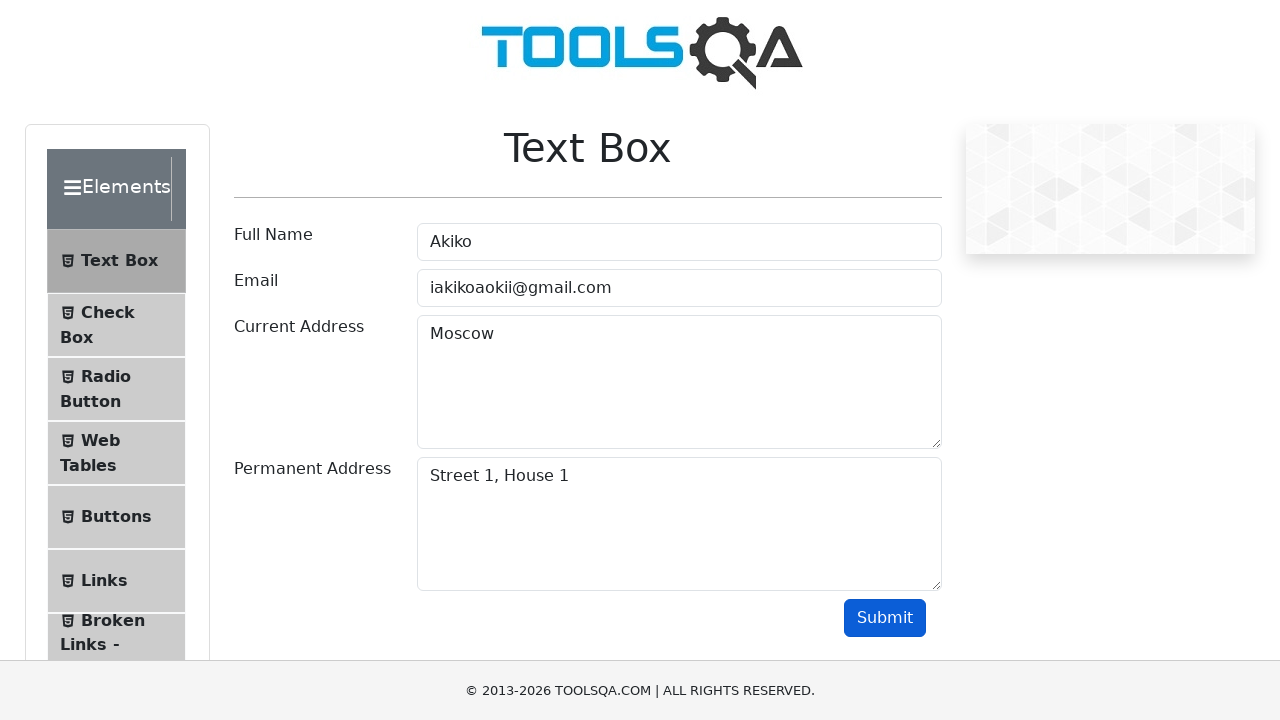

Output email field appeared
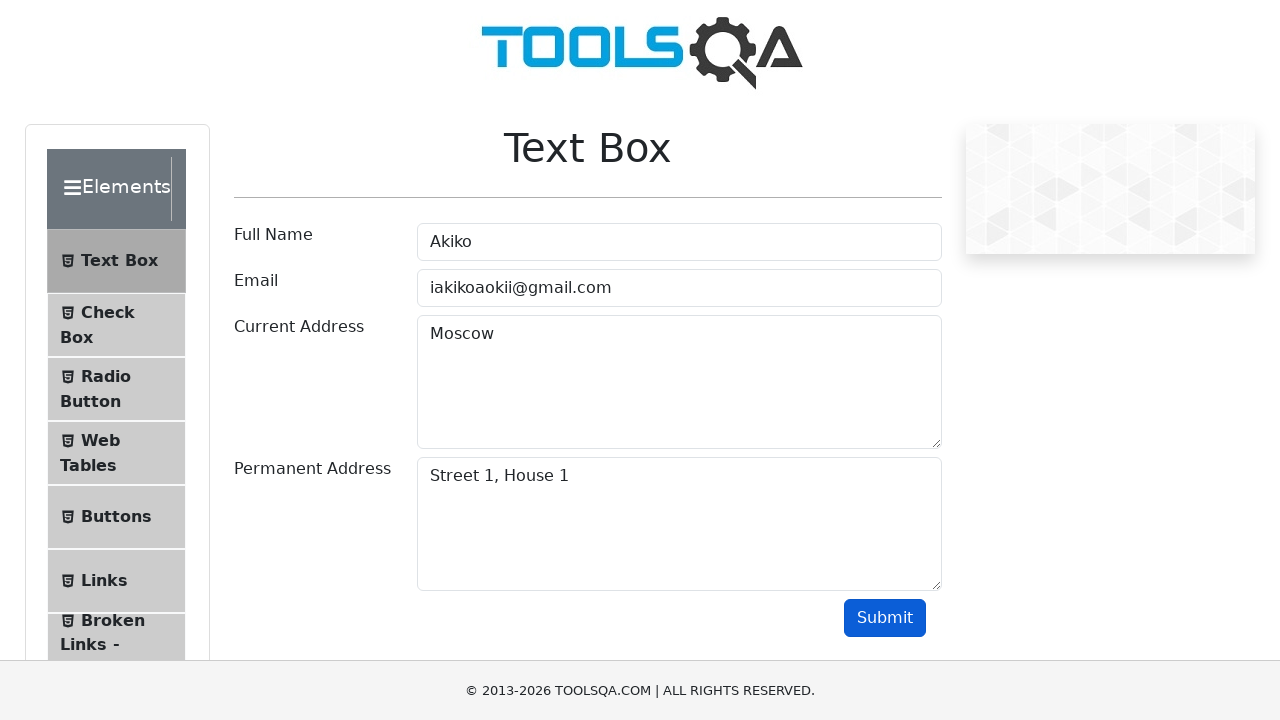

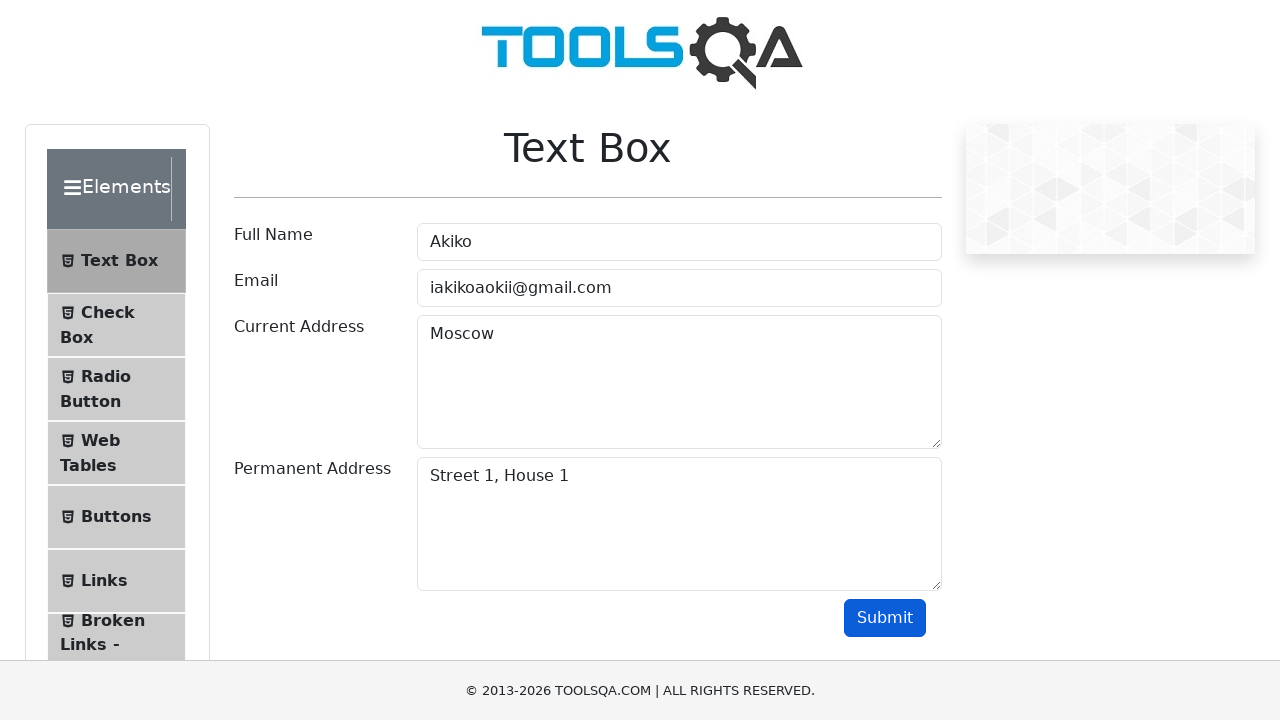